Tests selecting a dropdown option on Selenium's web form example page

Starting URL: https://www.selenium.dev/selenium/web/web-form.html

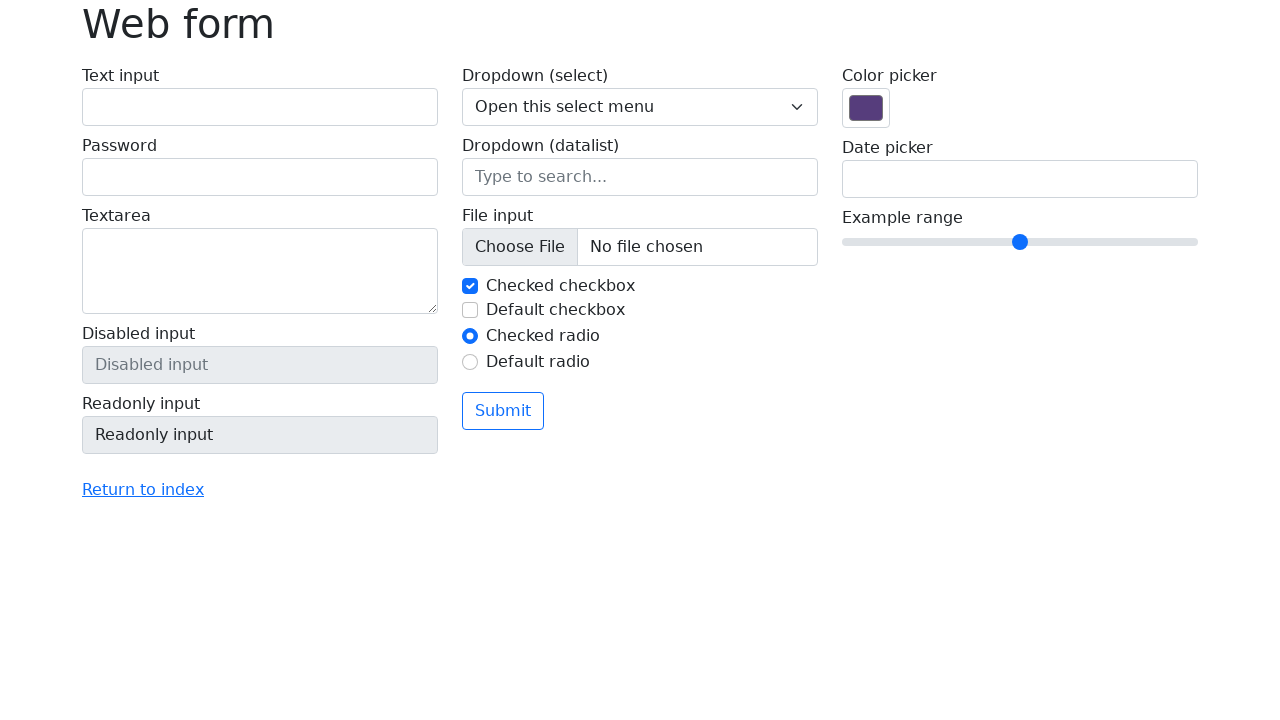

Navigated to Selenium web form example page
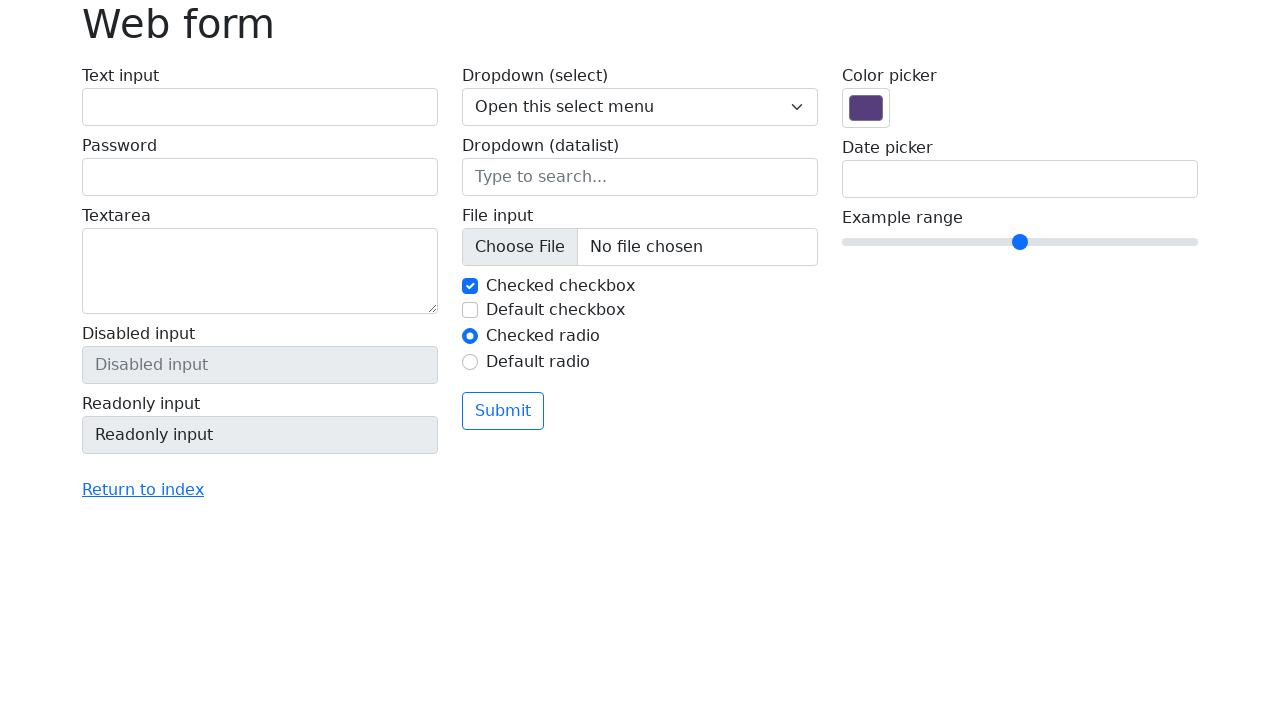

Selected option with value '2' from dropdown on select[name='my-select']
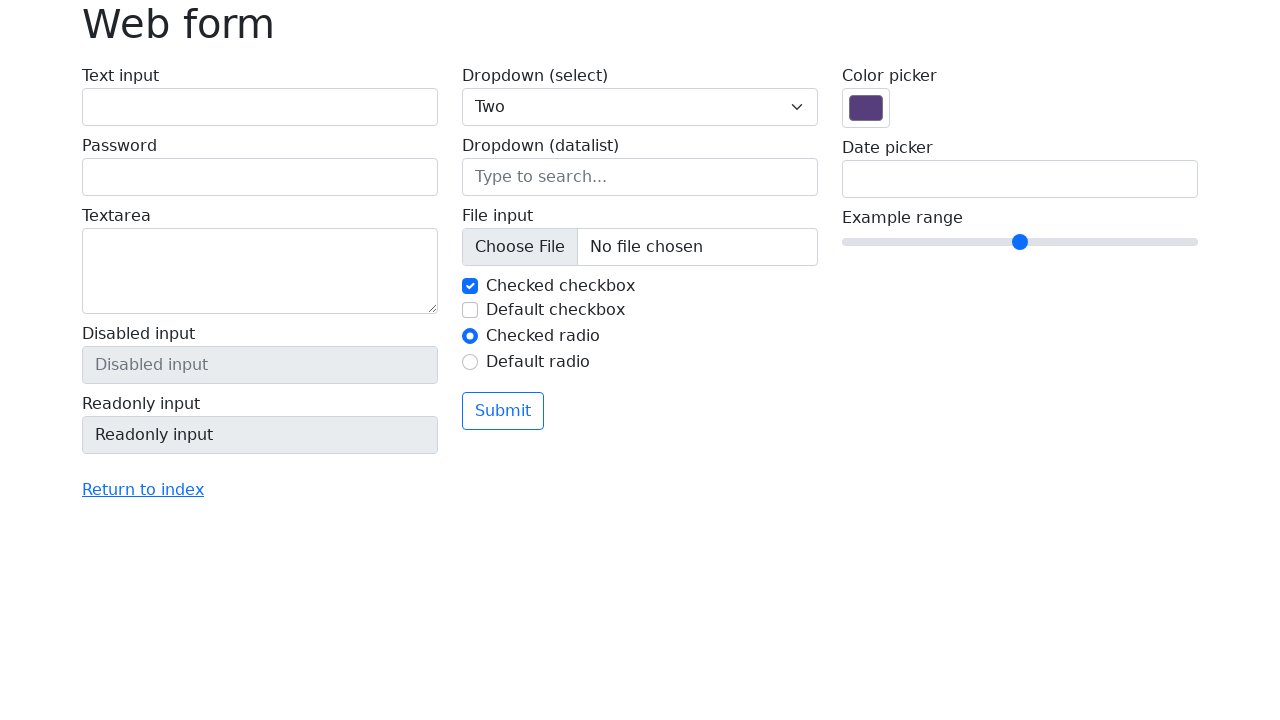

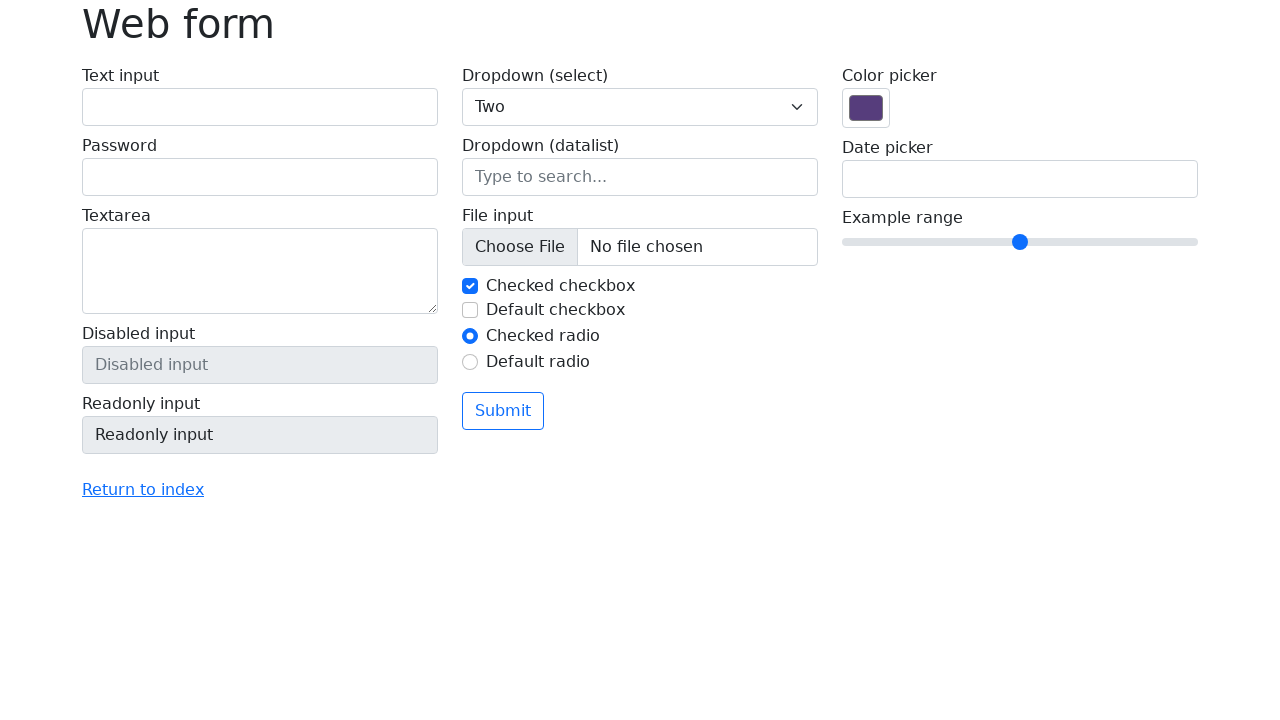